Tests menu hover functionality by hovering over nested menu items in sequence to reveal sub-menus

Starting URL: https://demoqa.com/menu

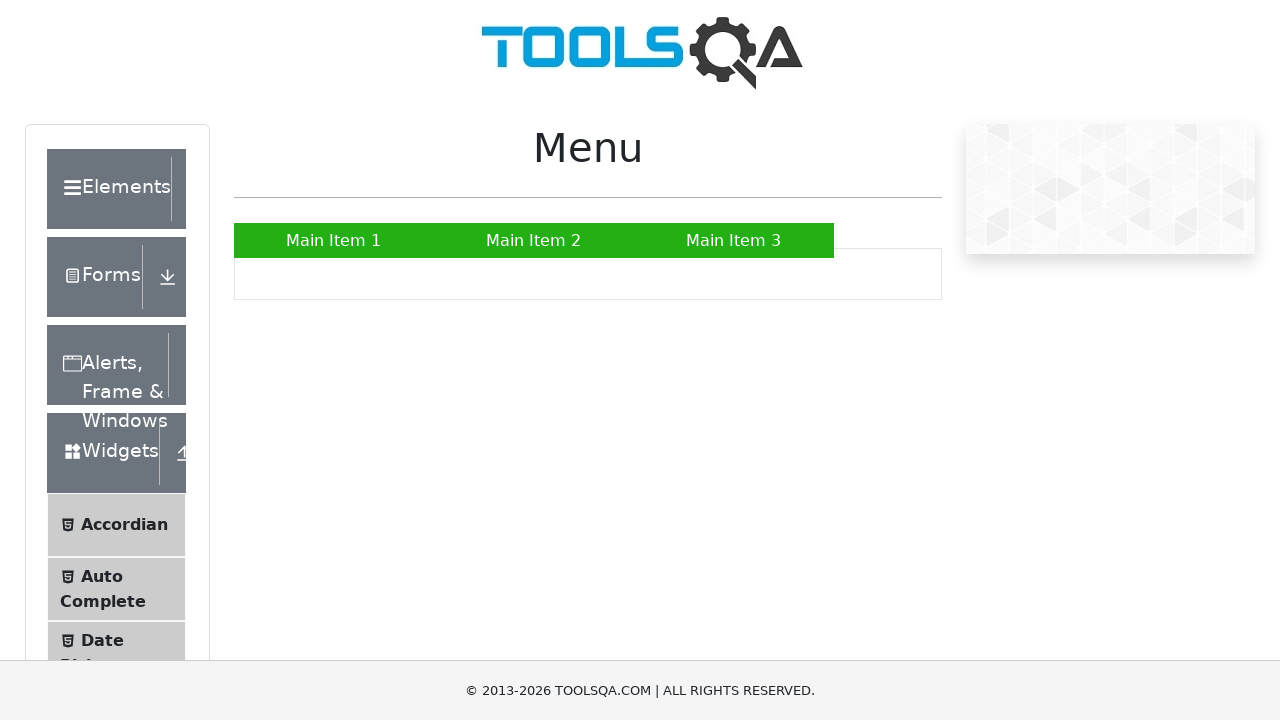

Located Main Item 2 menu element
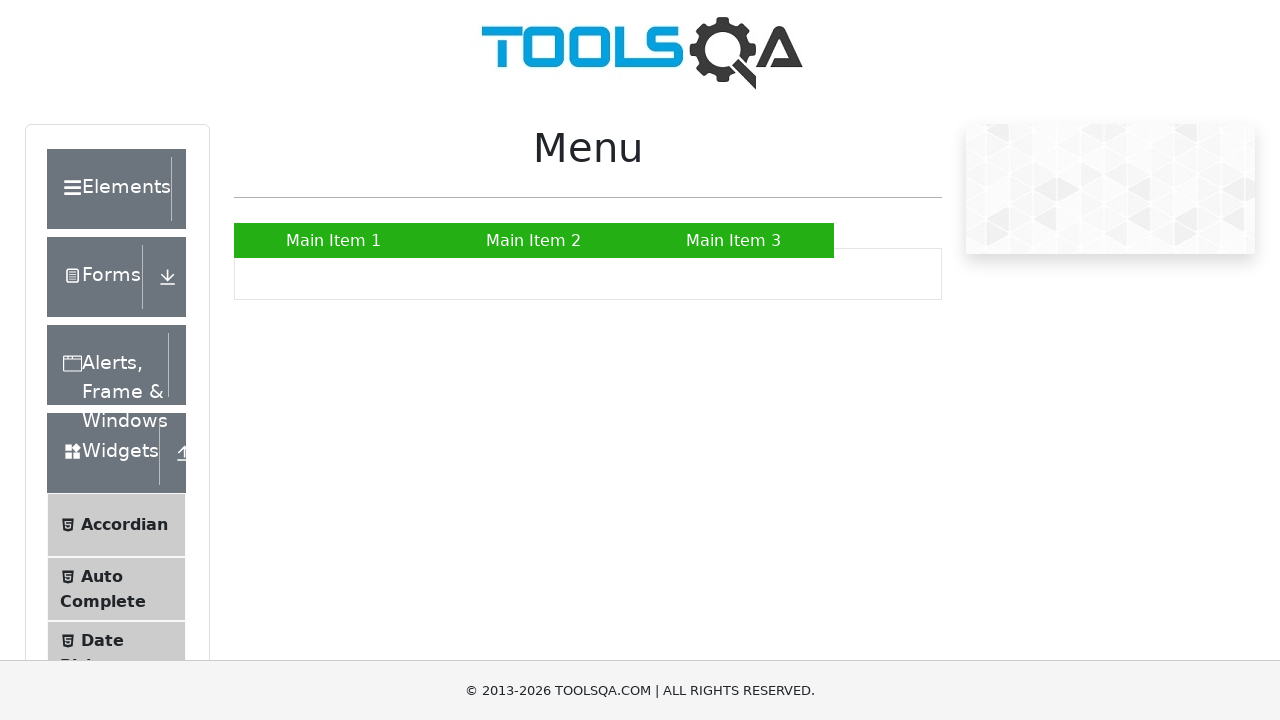

Hovered over Main Item 2 to reveal submenu
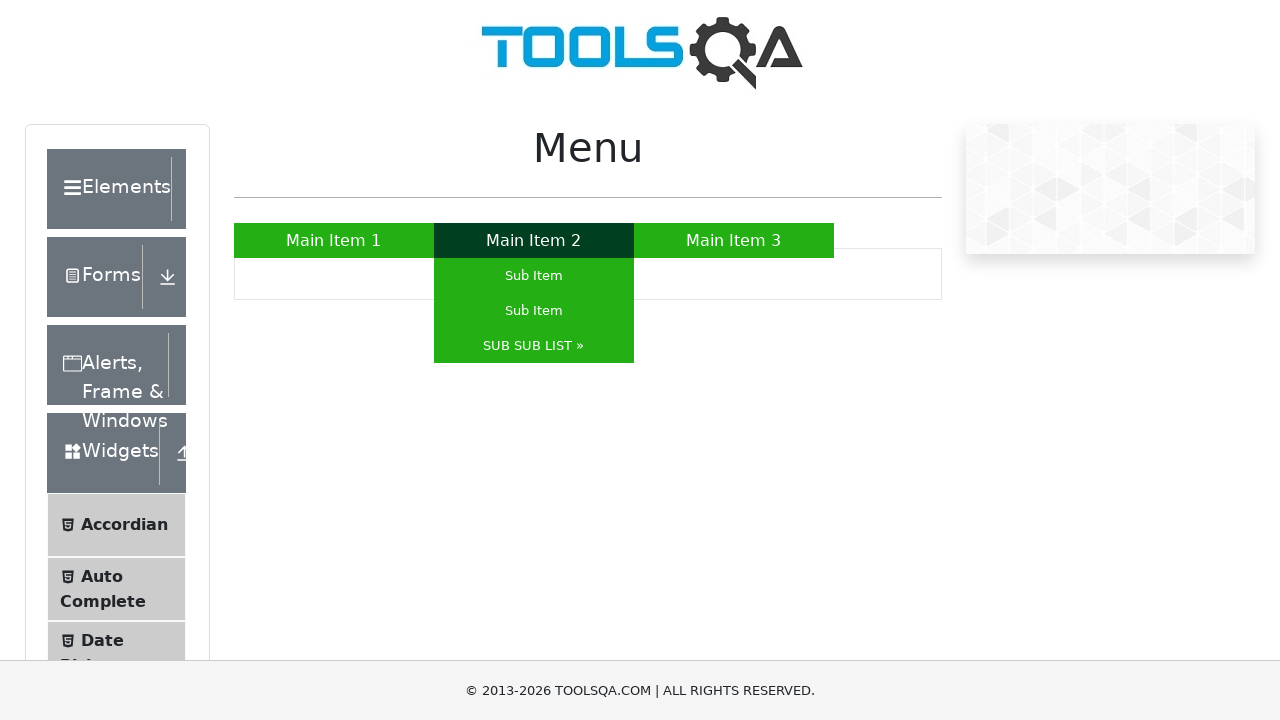

Located SUB SUB LIST menu element
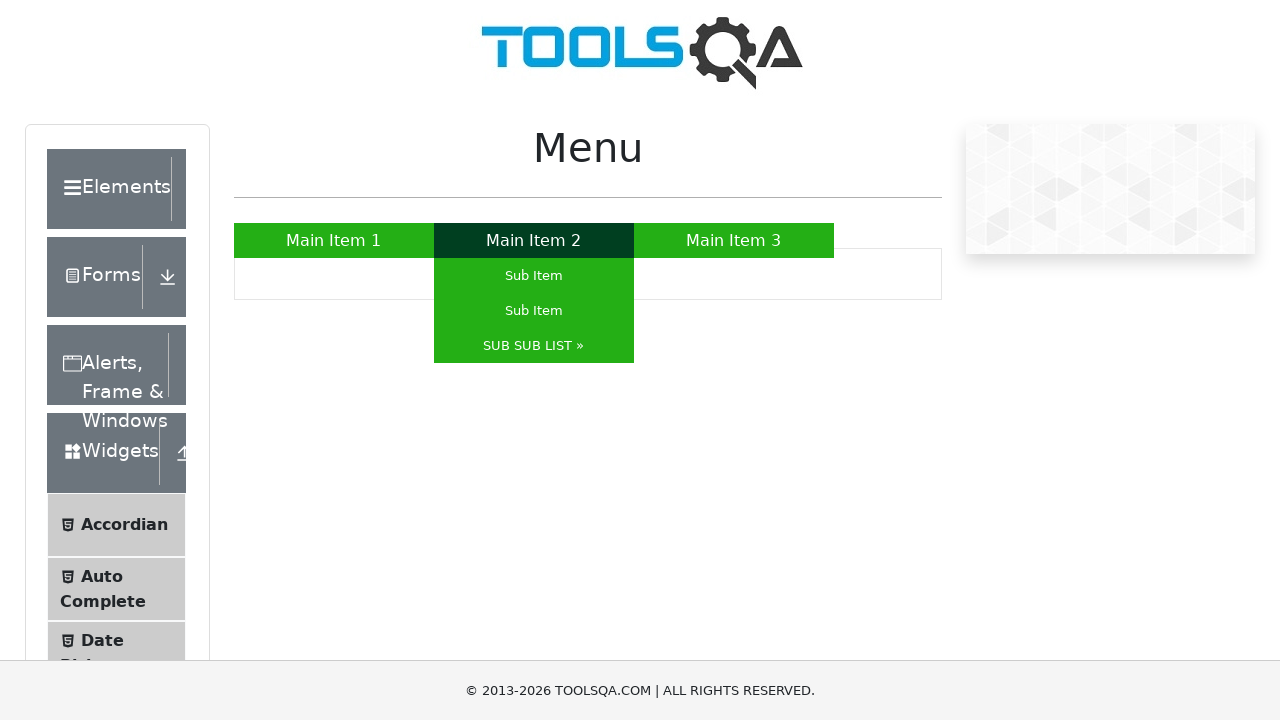

Hovered over SUB SUB LIST to reveal nested submenu items
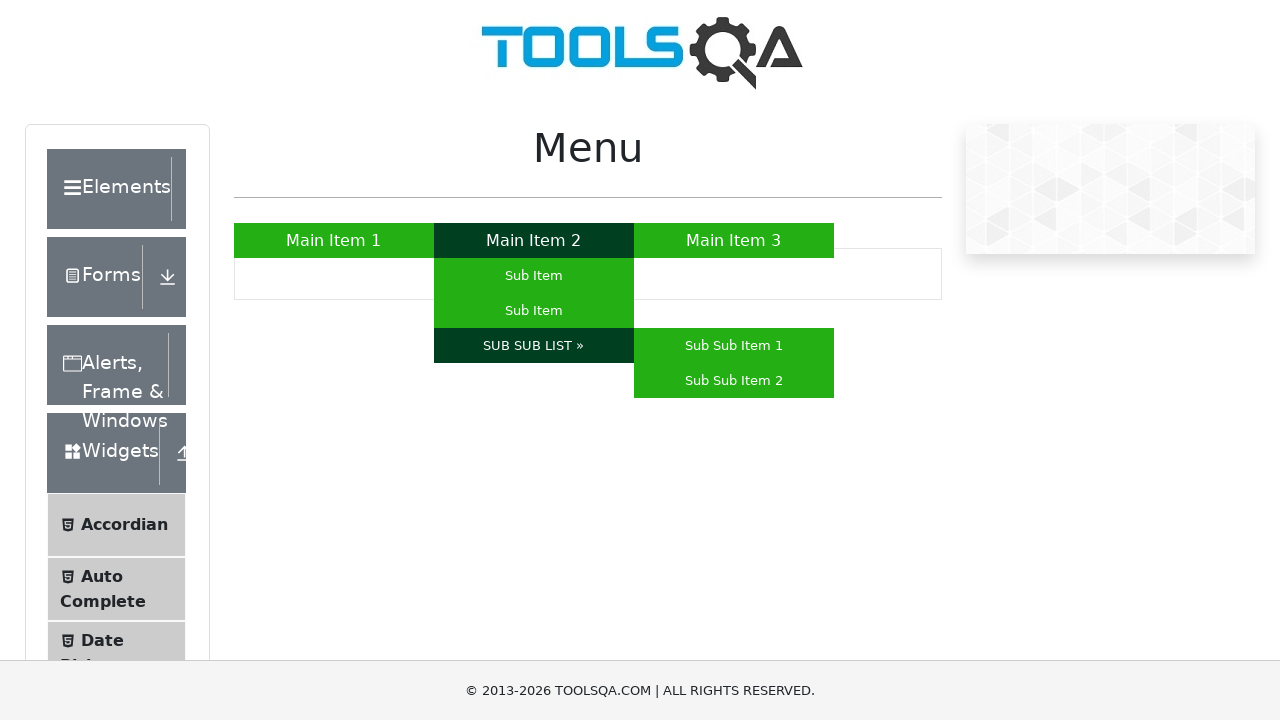

Located Sub Sub Item 2 menu element
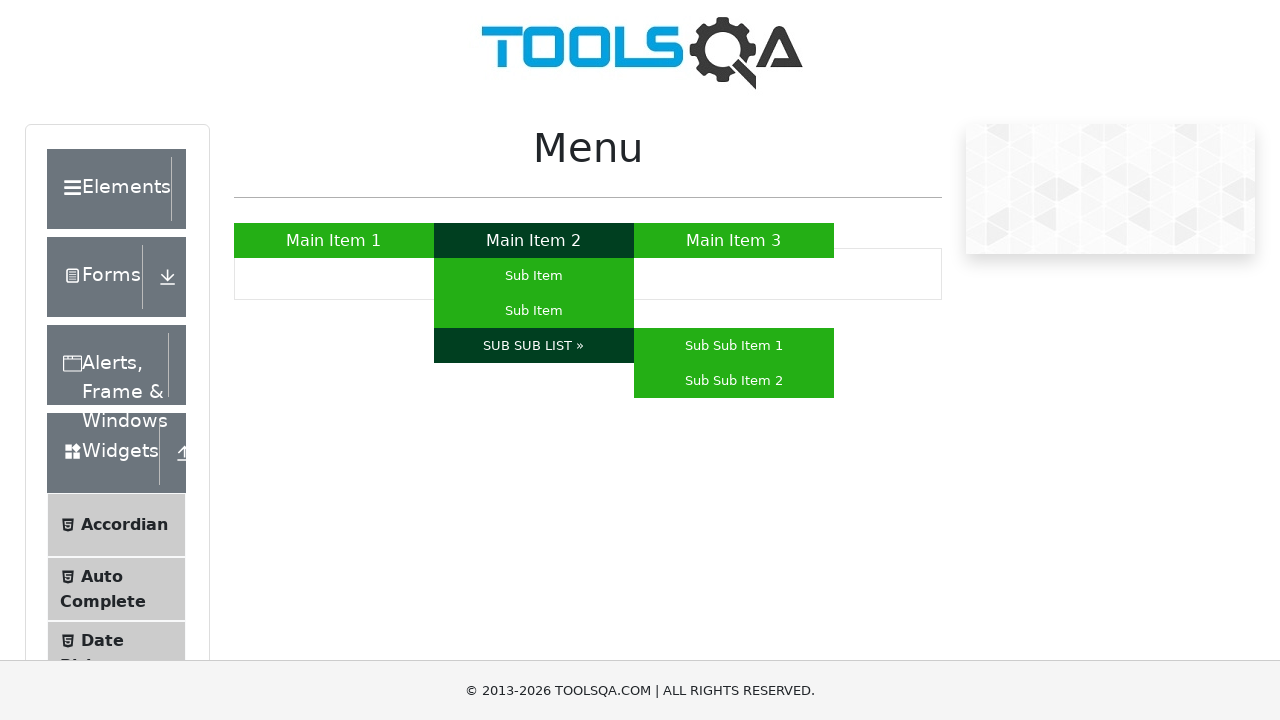

Hovered over Sub Sub Item 2 in nested menu hierarchy
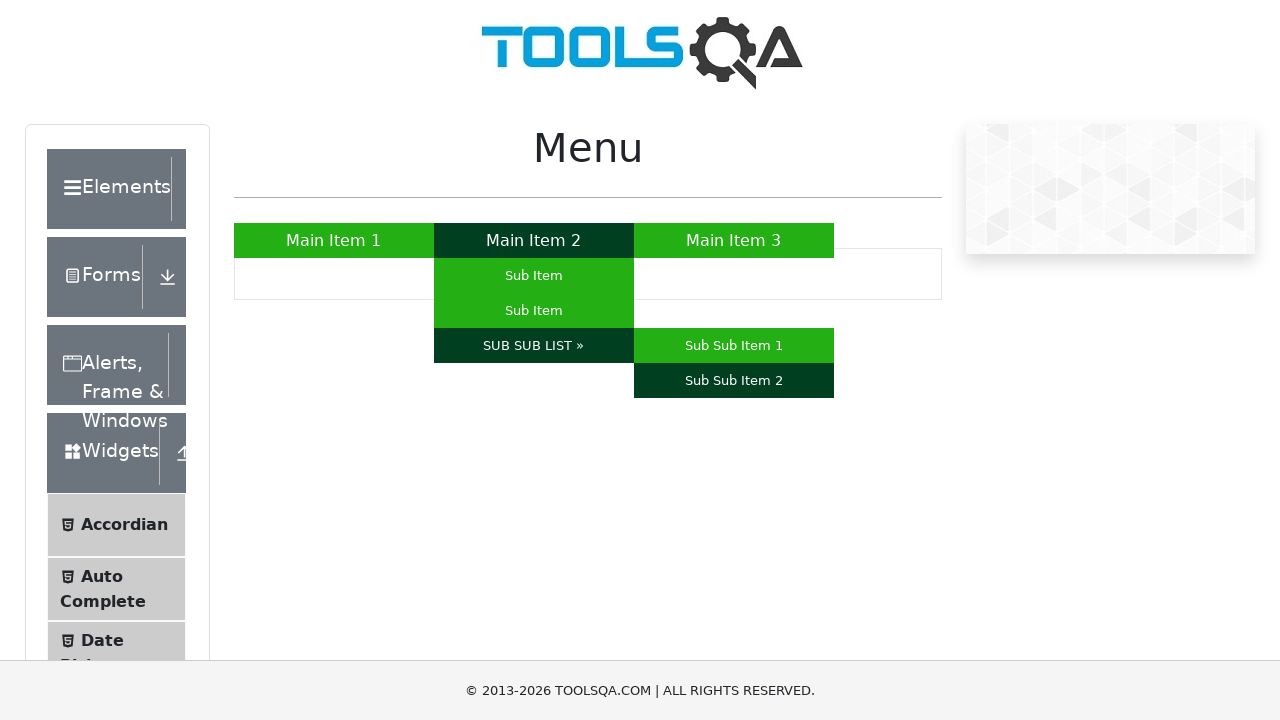

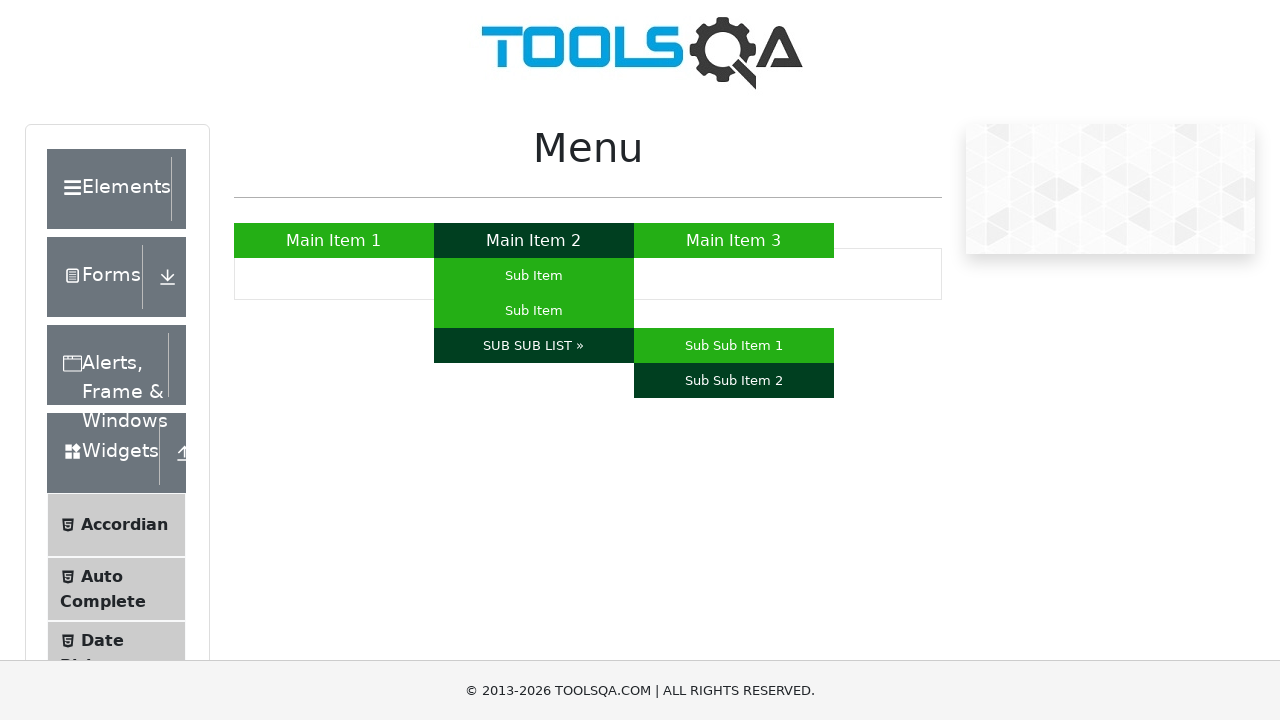